Tests hover interaction by moving mouse over an element and verifying that hidden content becomes visible

Starting URL: https://the-internet.herokuapp.com/hovers

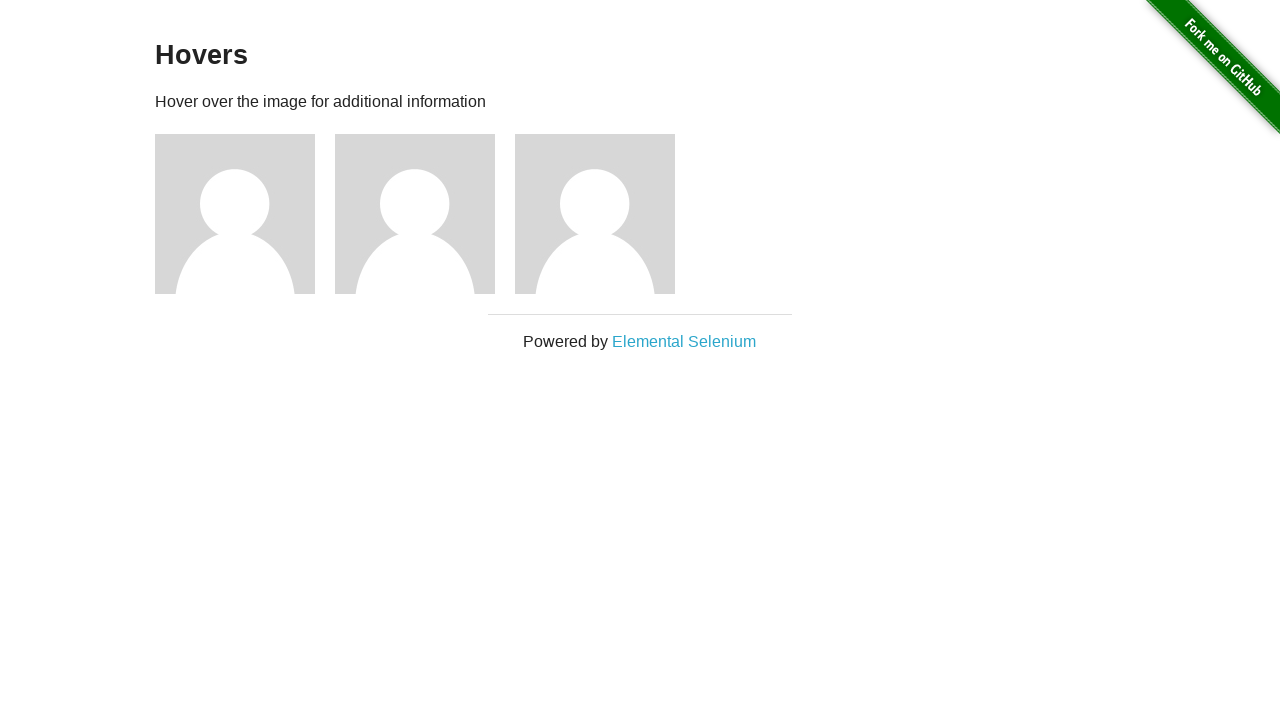

Navigated to hover test page
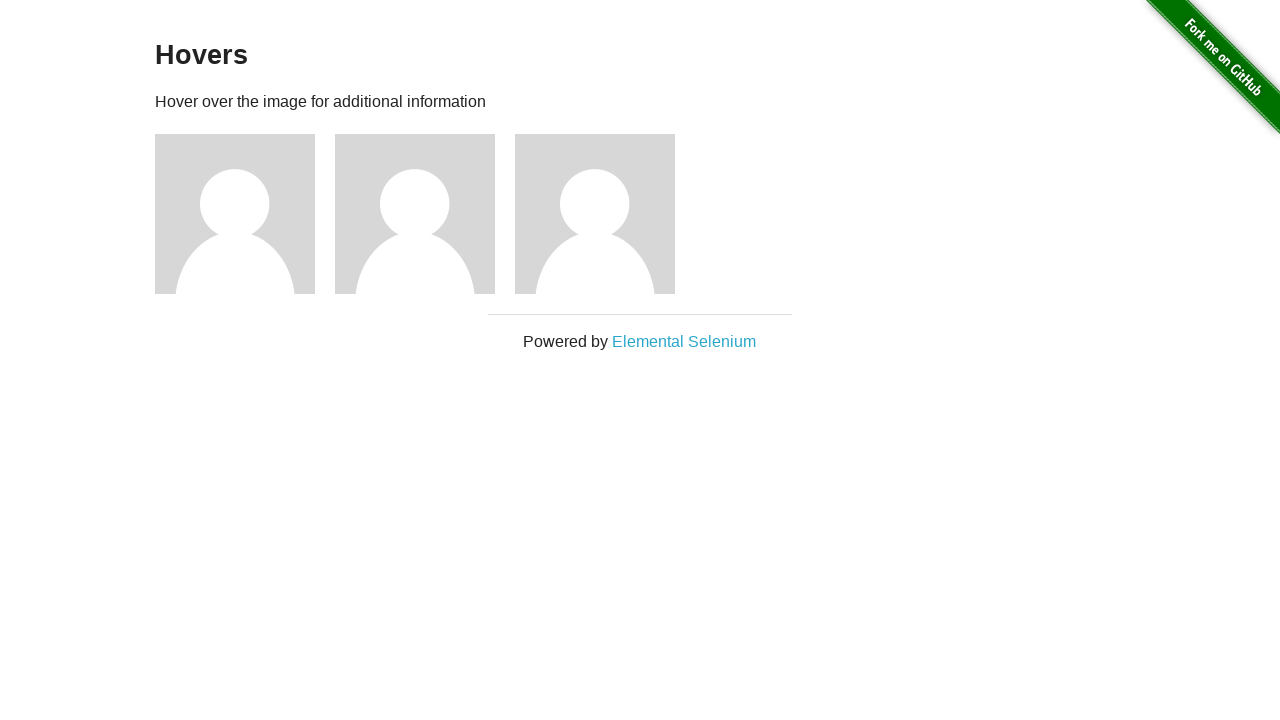

Hovered mouse over the second user figure at (425, 214) on xpath=//div[@class='figure'][2]
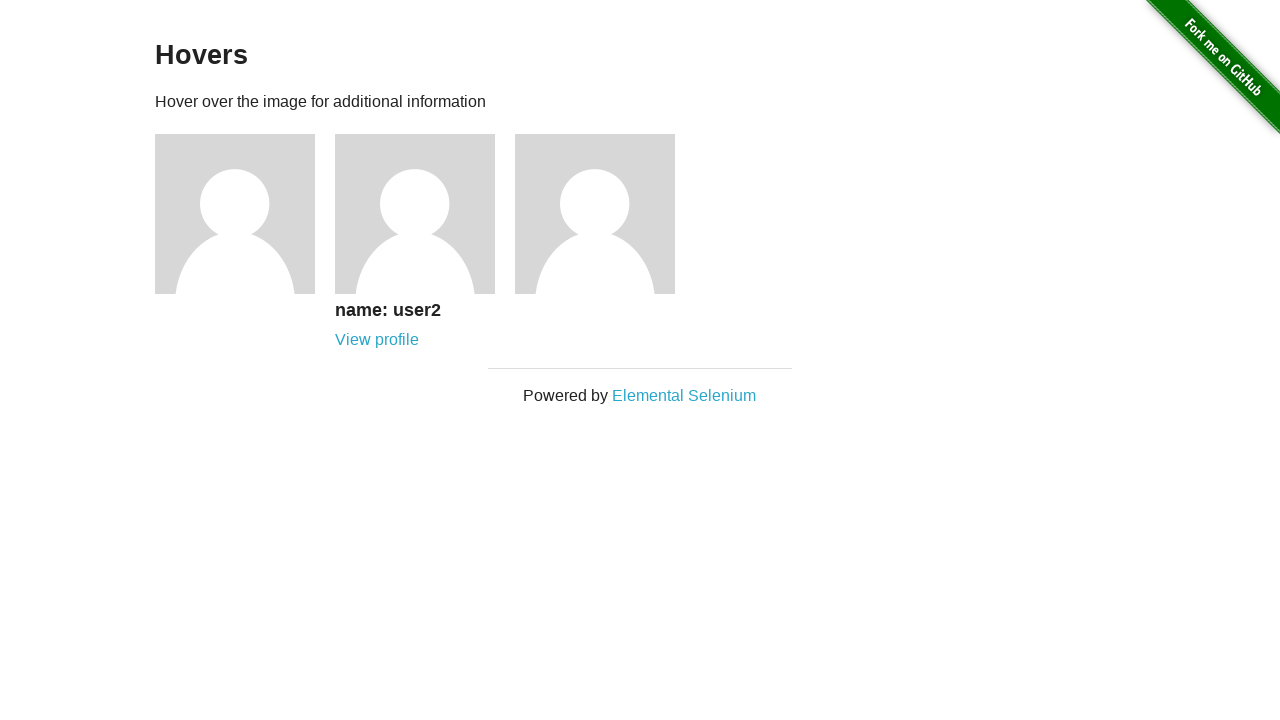

Verified that the figcaption became visible after hover
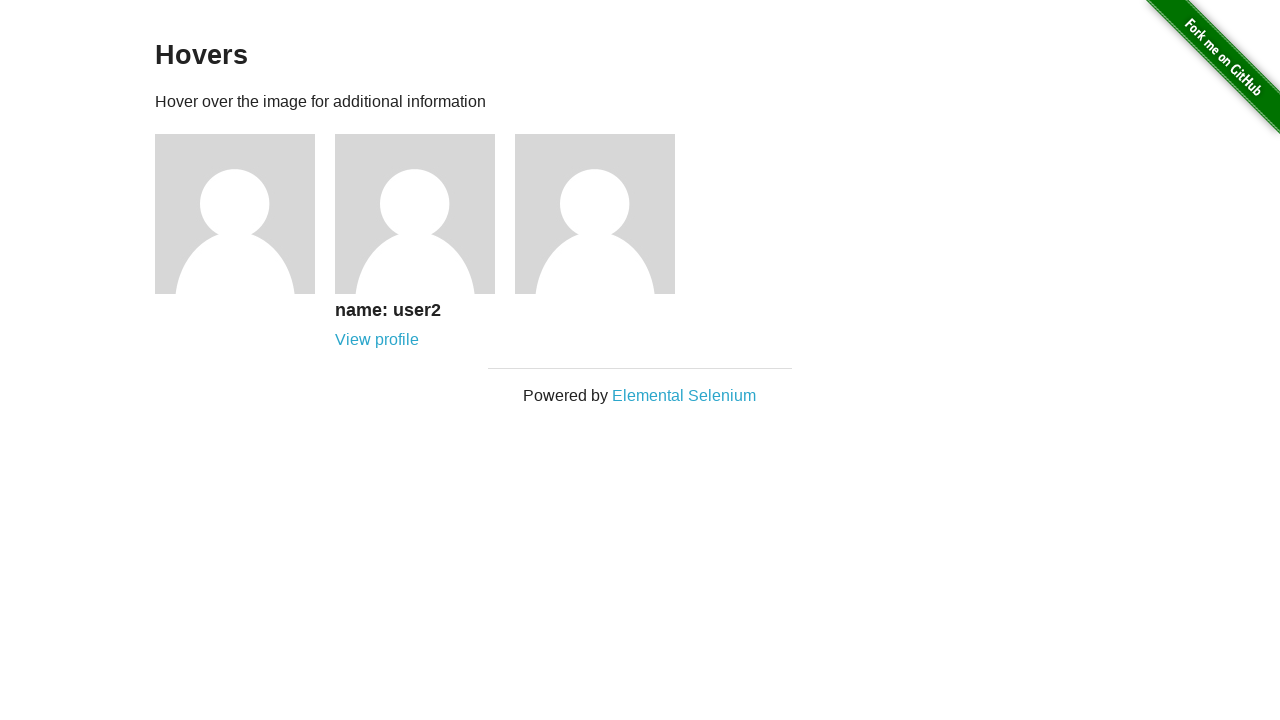

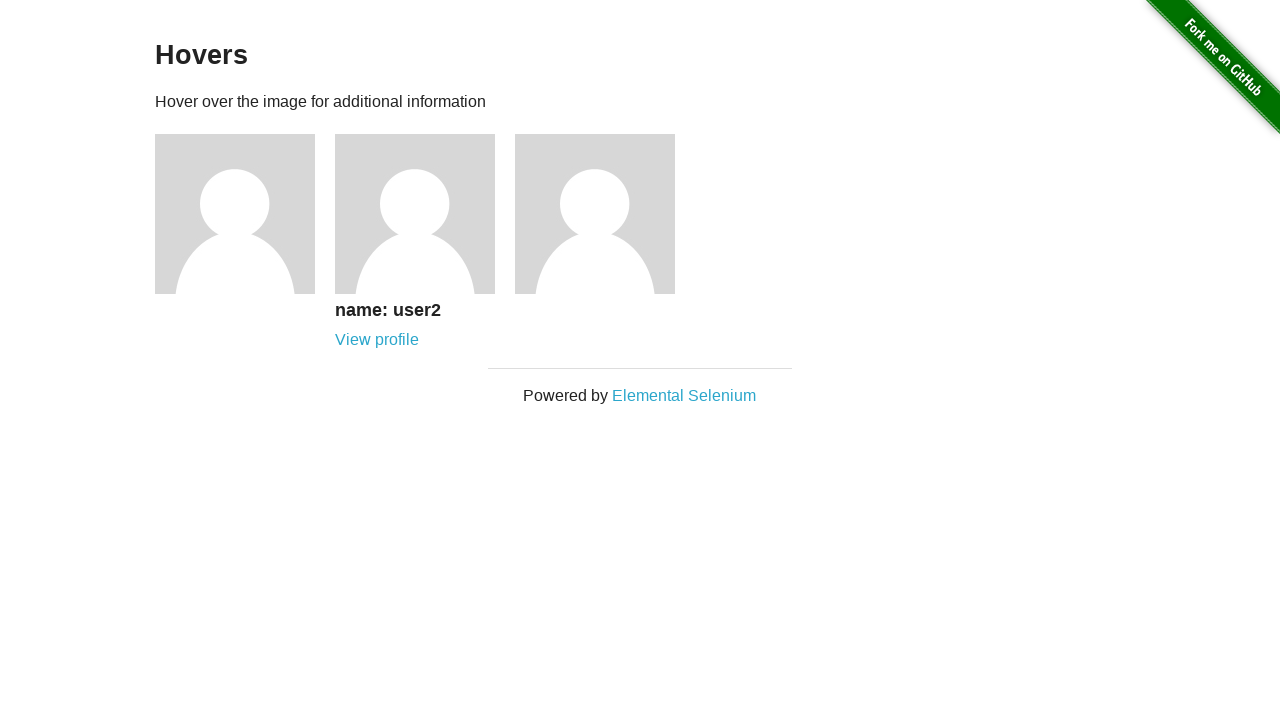